Tests jQuery UI selectable widget by performing multi-select using Control key to select multiple items

Starting URL: https://jqueryui.com/selectable/

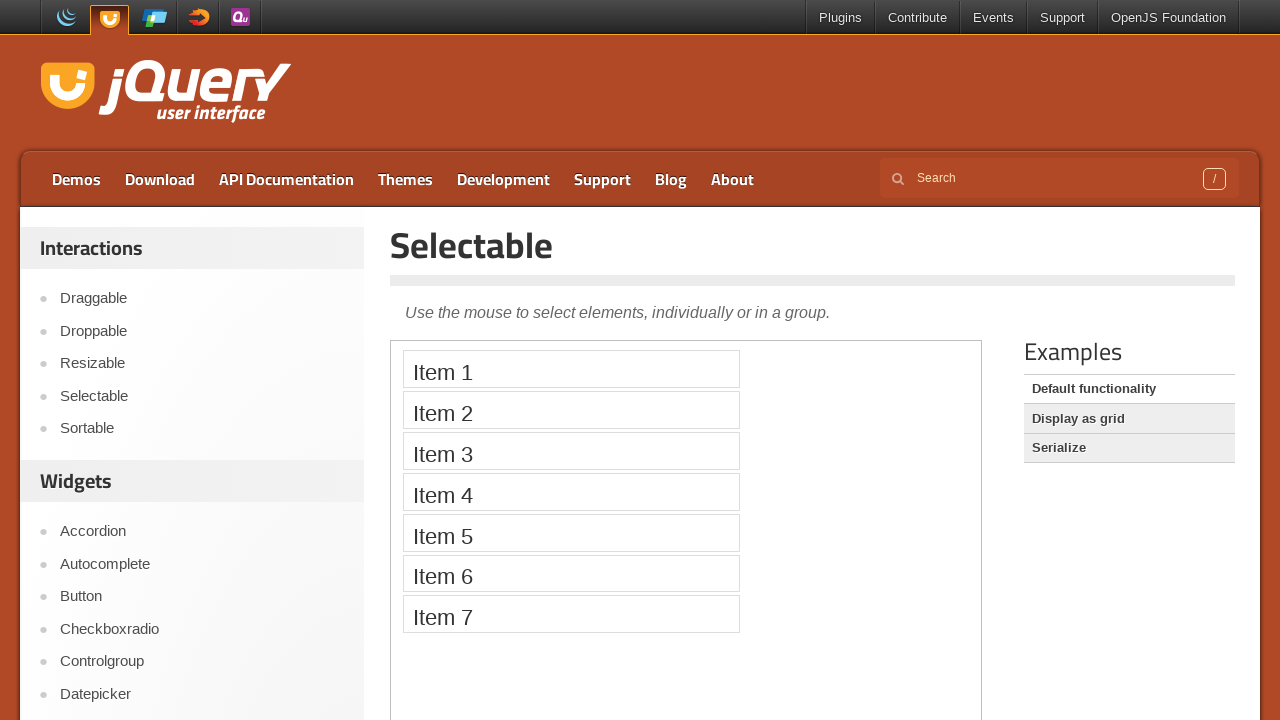

Navigated to jQuery UI selectable widget demo page
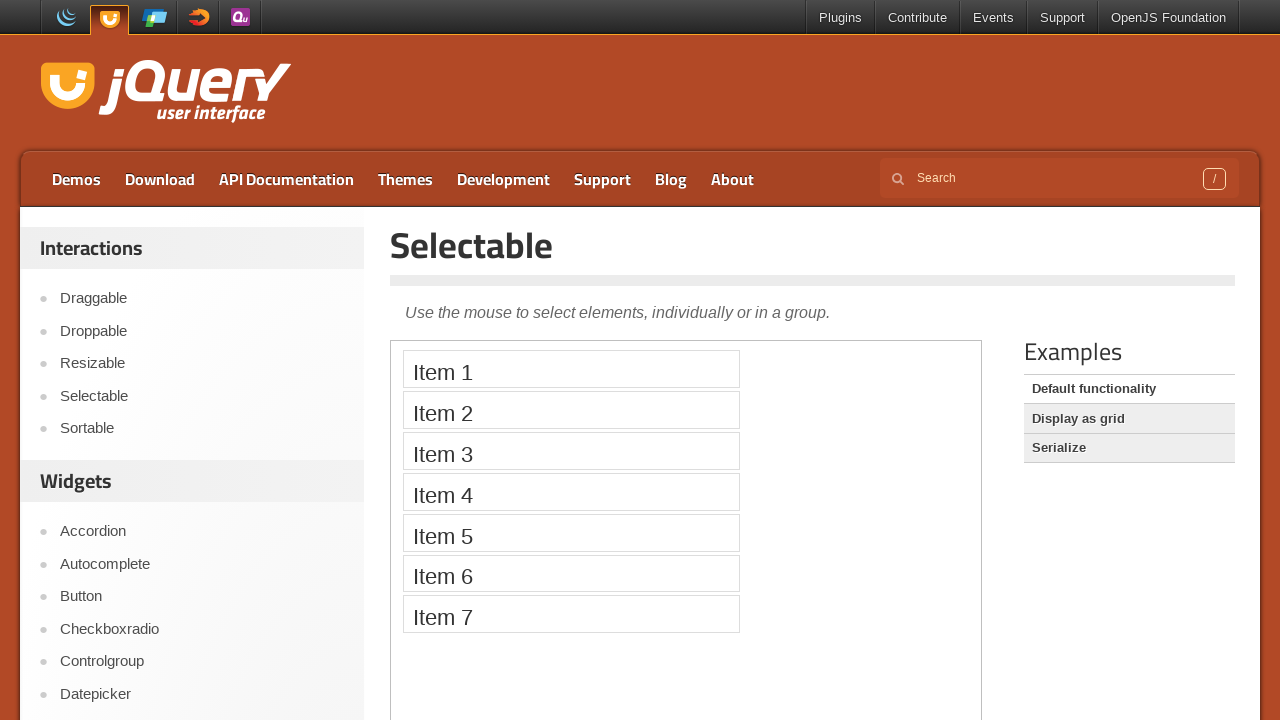

Located demo iframe
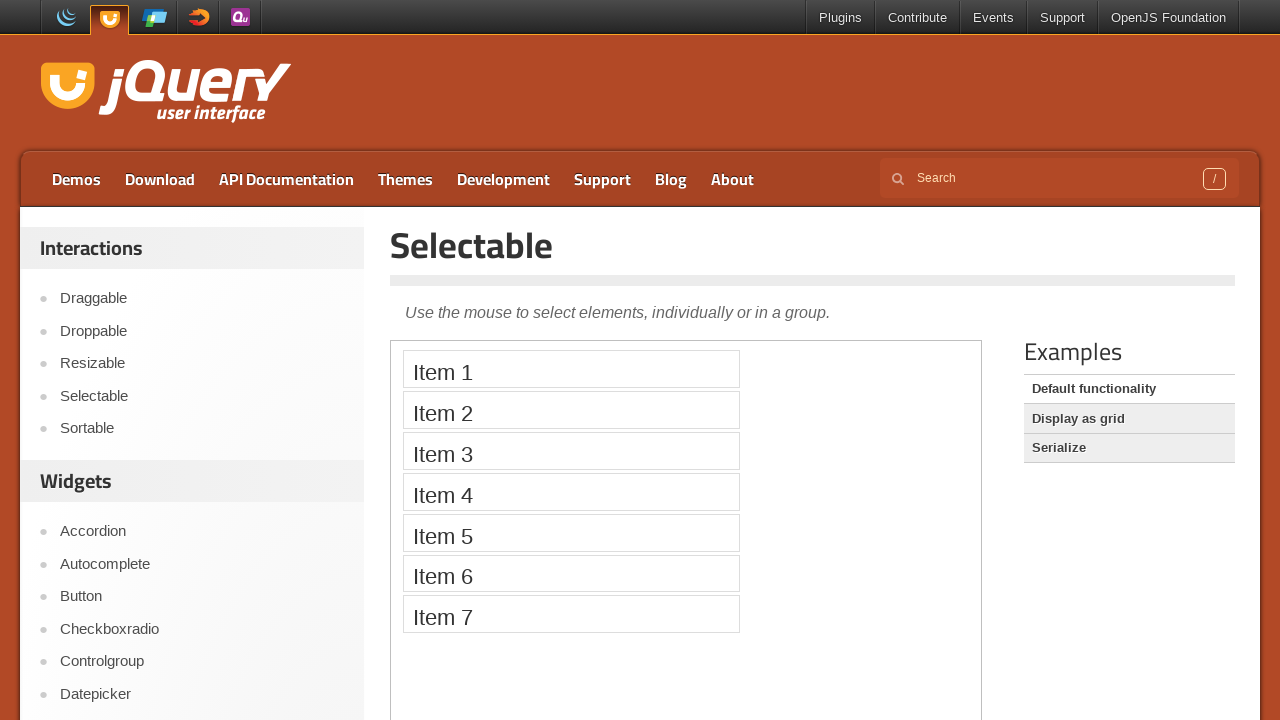

Pressed Control key down to enable multi-select mode
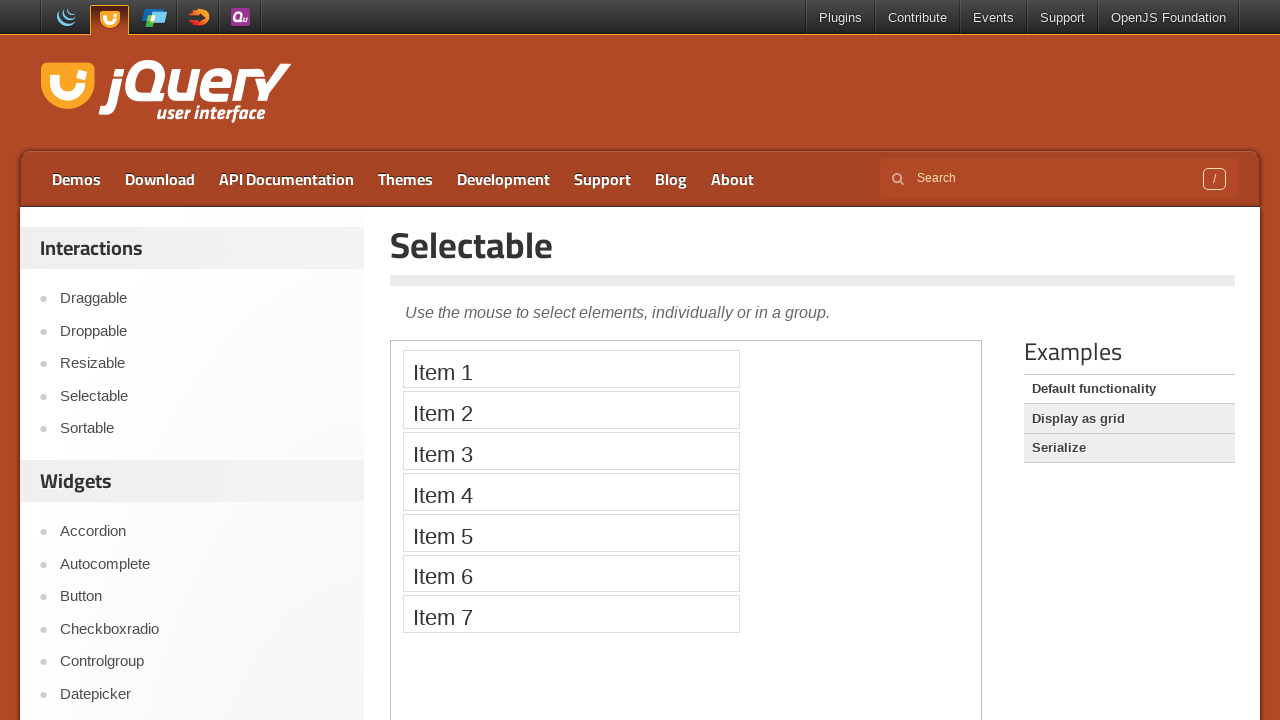

Clicked Item 1 while Control key is held at (571, 369) on .demo-frame >> internal:control=enter-frame >> li:has-text('Item 1')
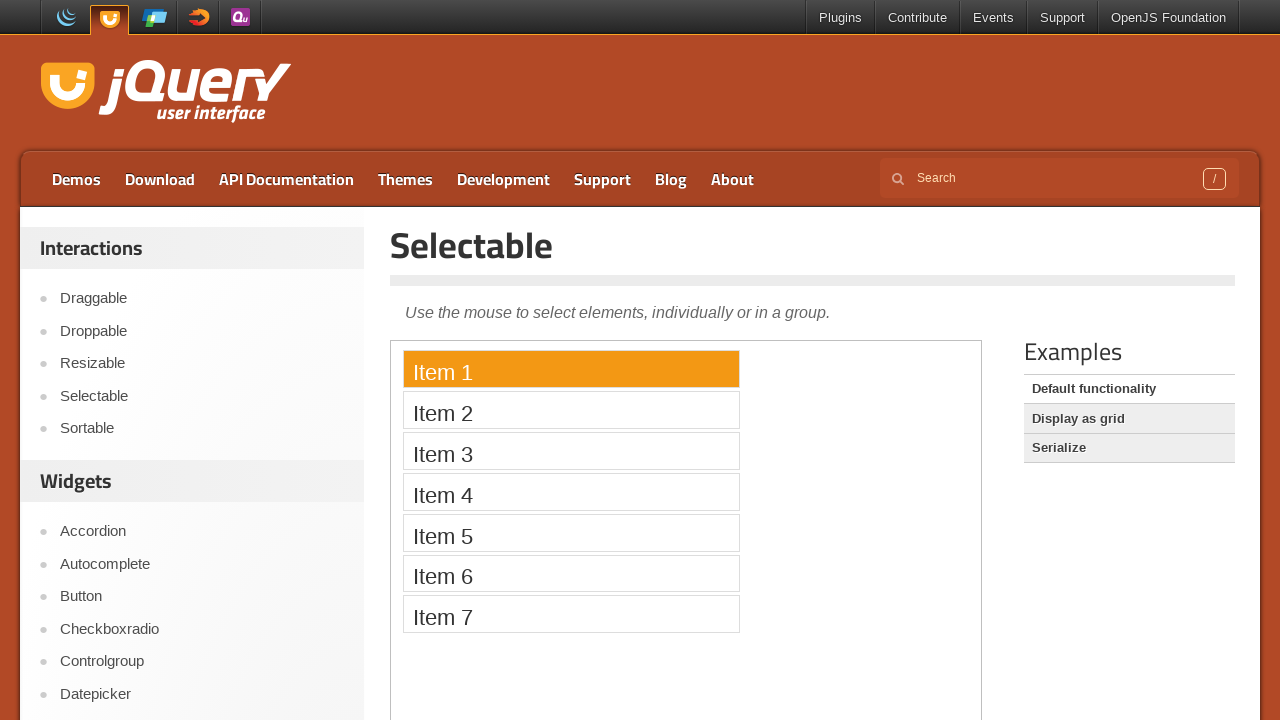

Clicked Item 7 while Control key is still held to add to selection at (571, 614) on .demo-frame >> internal:control=enter-frame >> li:has-text('Item 7')
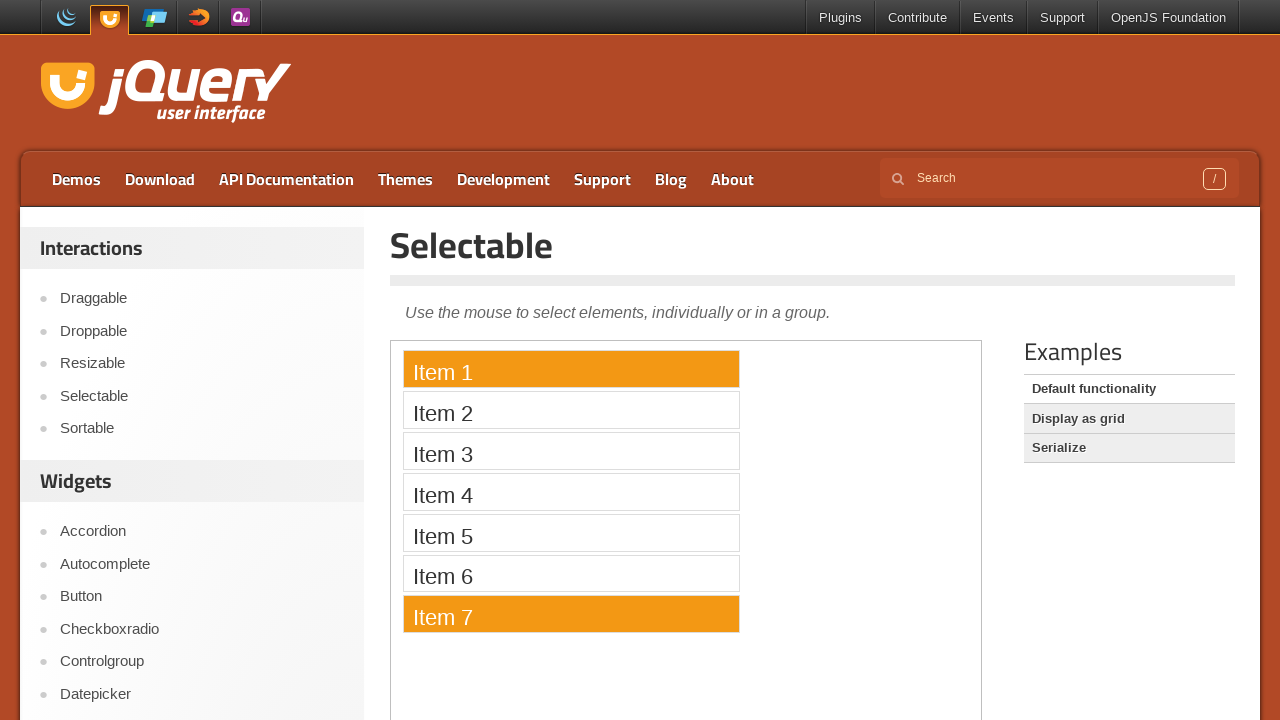

Released Control key, multi-select operation complete
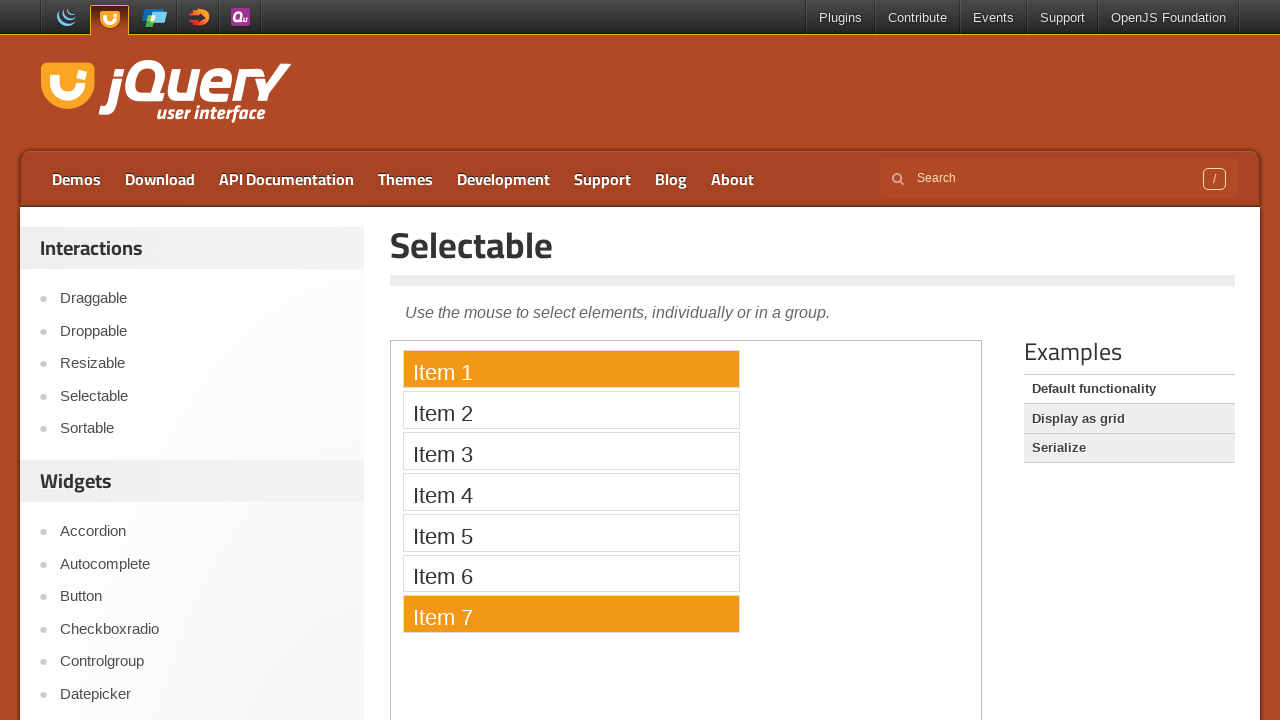

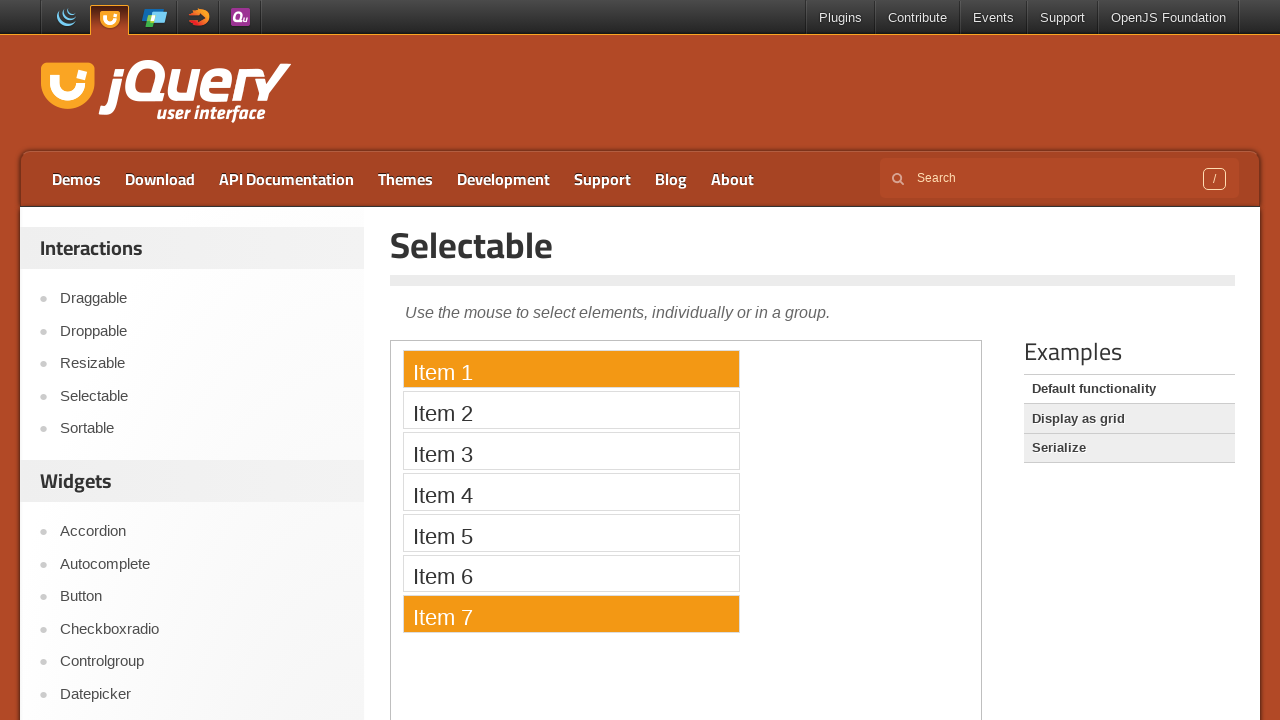